Tests clicking the checkout button and verifying checkout form page

Starting URL: https://webshop-agil-testautomatiserare.netlify.app/

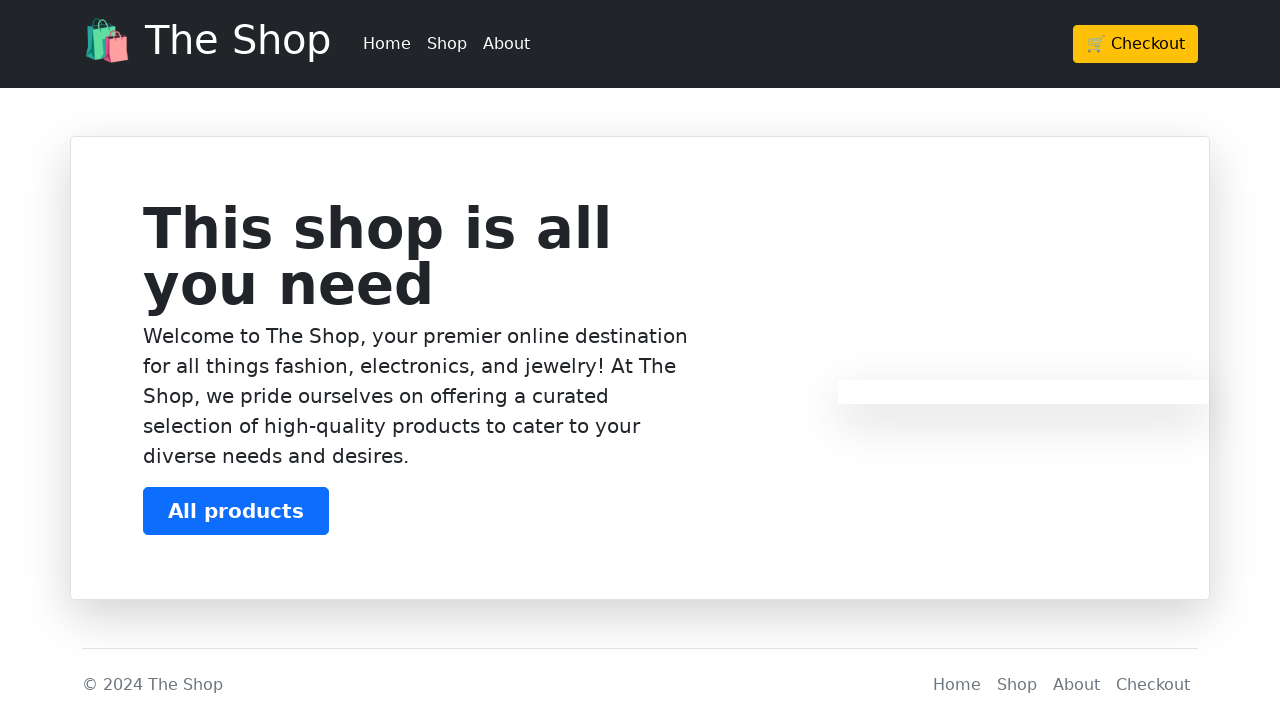

Clicked checkout button at (1136, 44) on .btn-warning
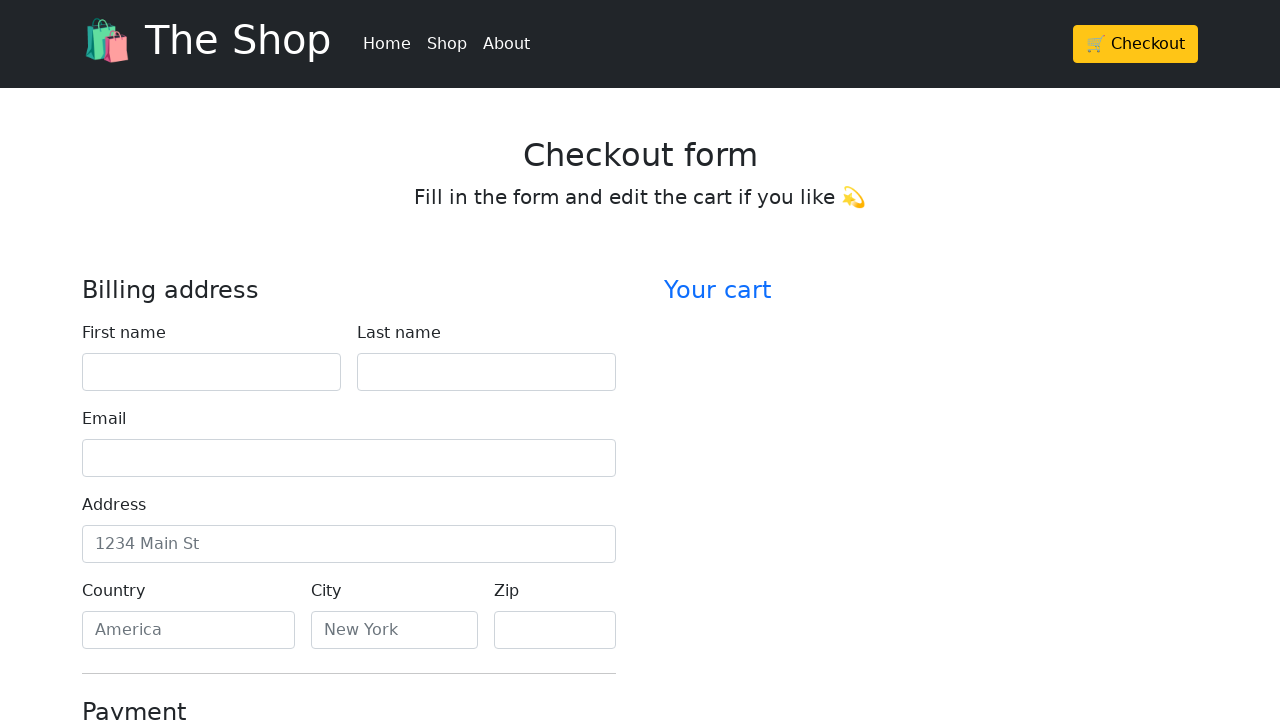

Located checkout form heading element
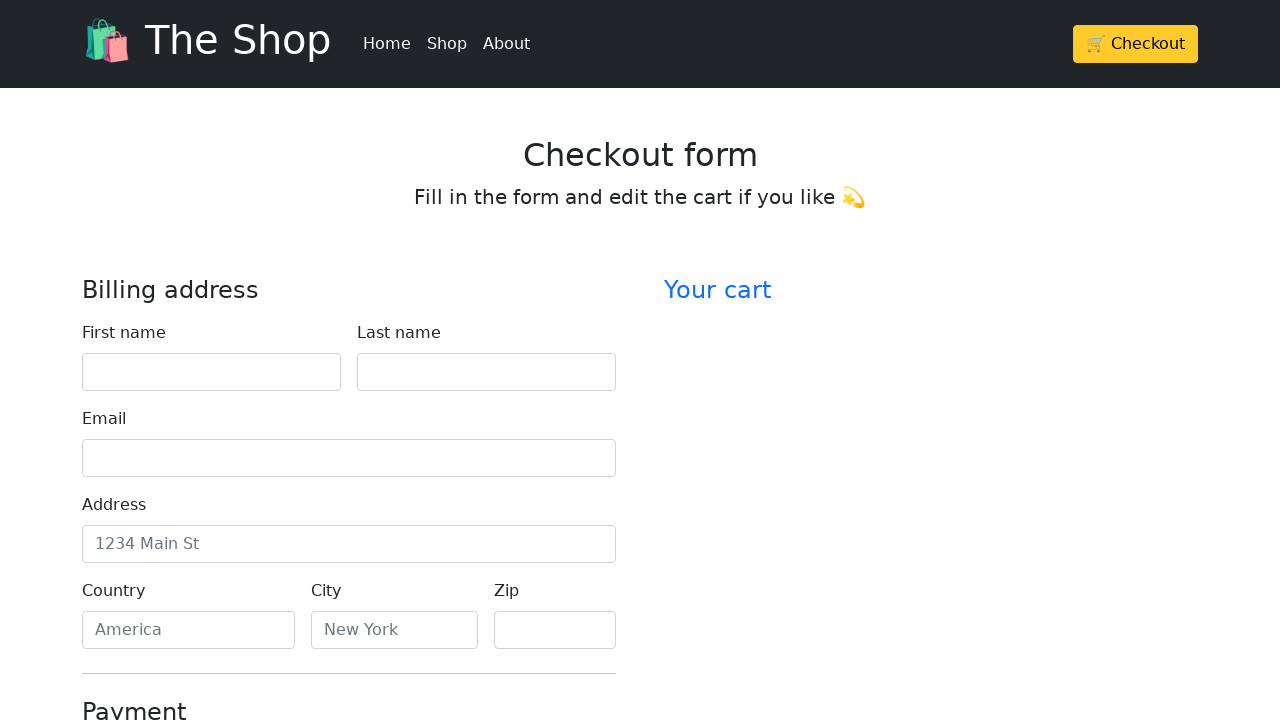

Verified checkout form heading text is 'Checkout form'
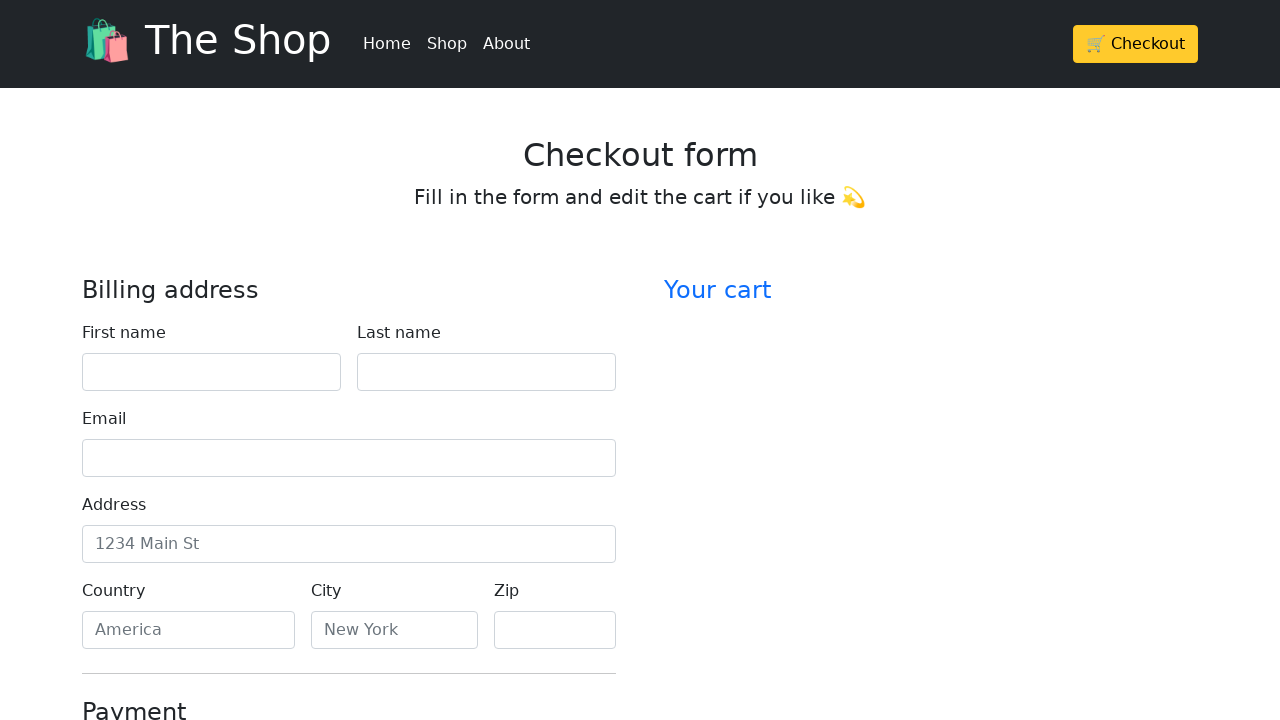

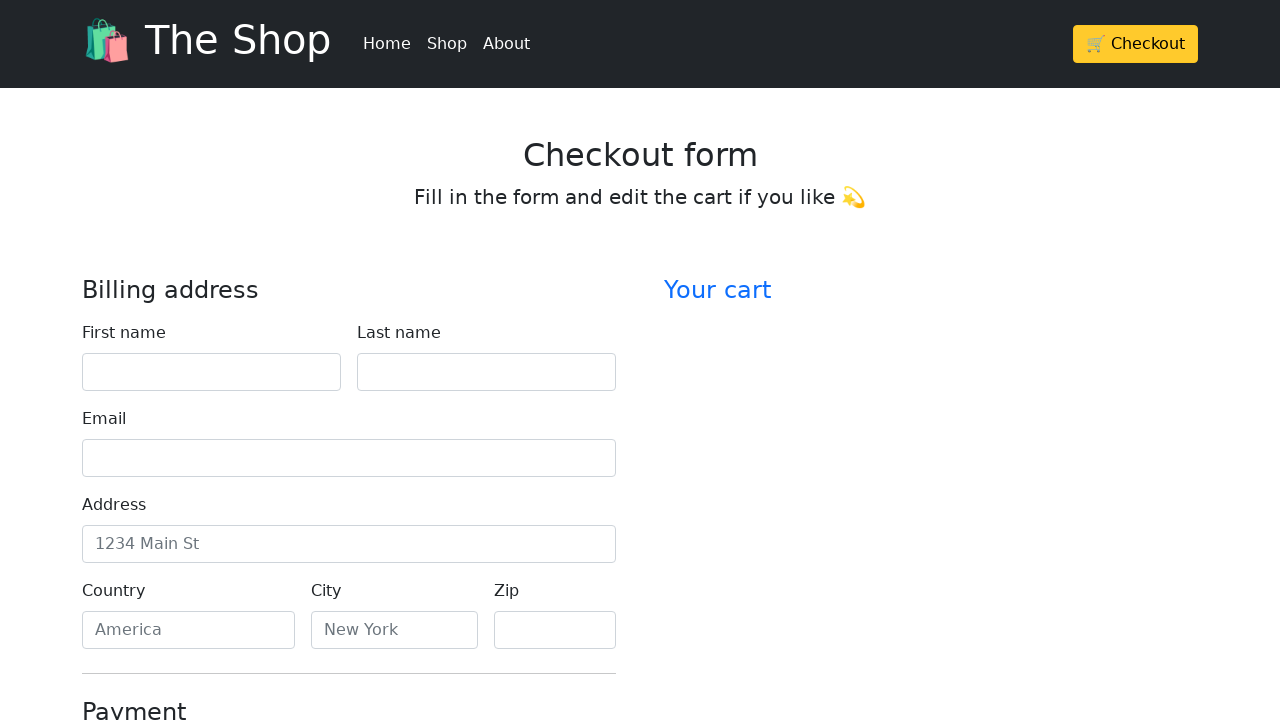